Opens a page on alexamaster.net, opens a new window to websyndic.com, and switches to that window

Starting URL: https://www.alexamaster.net/Master/157701

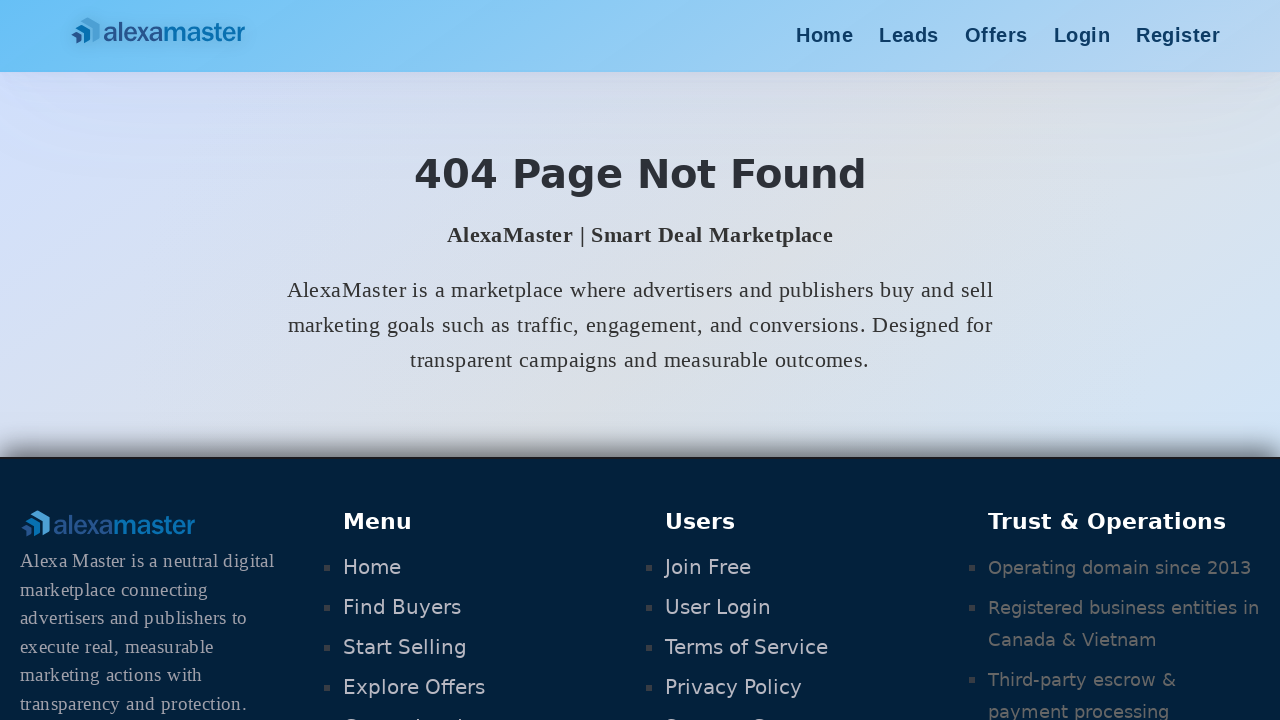

Opened new window to websyndic.com
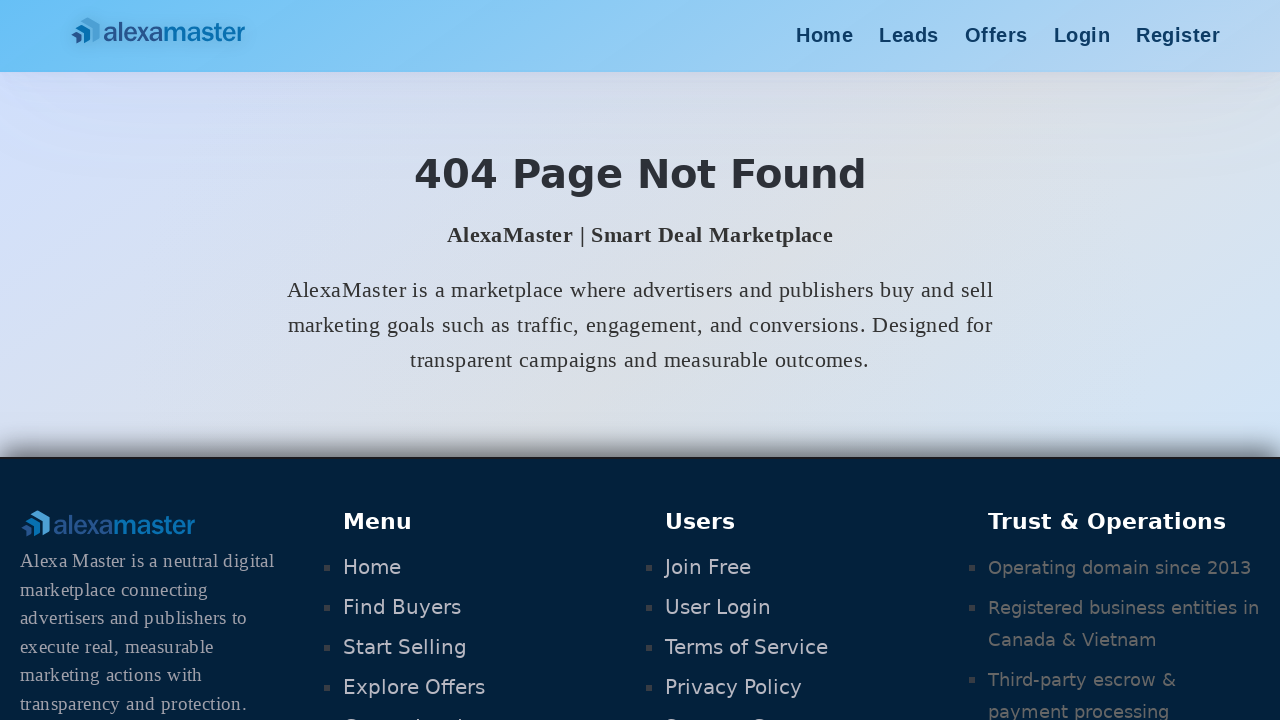

Retrieved new page object from context
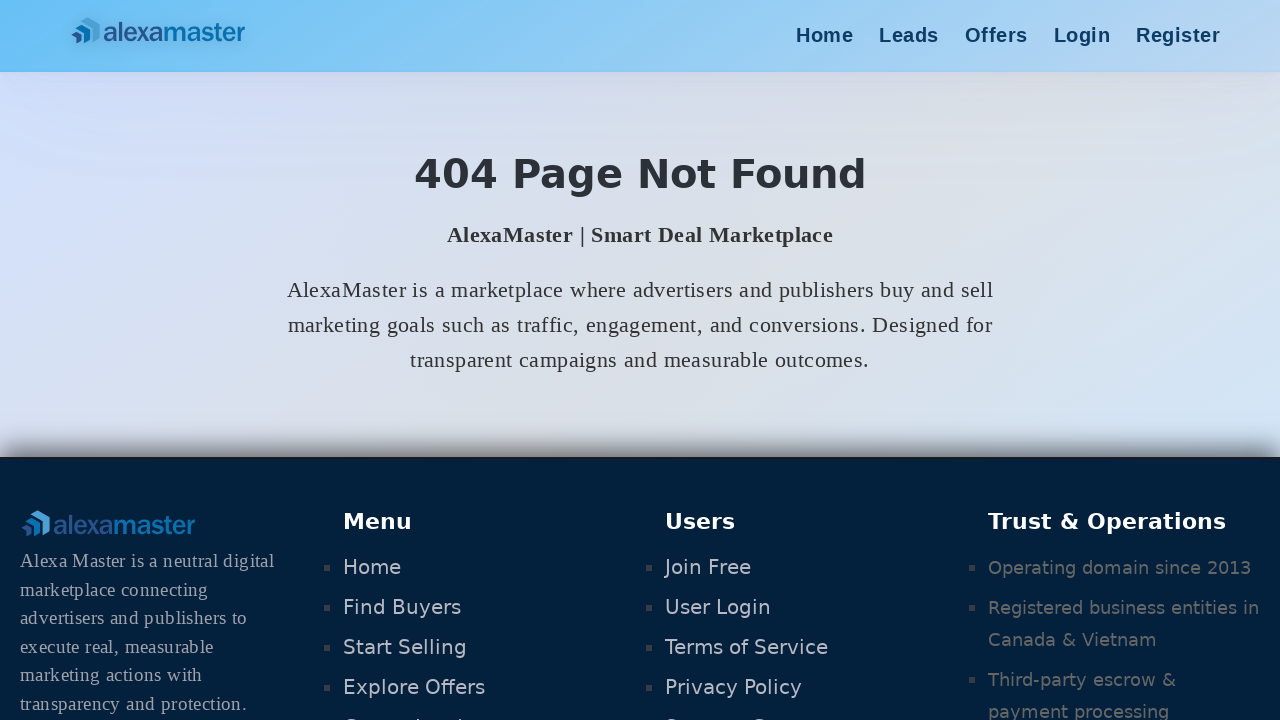

New page loaded (domcontentloaded state)
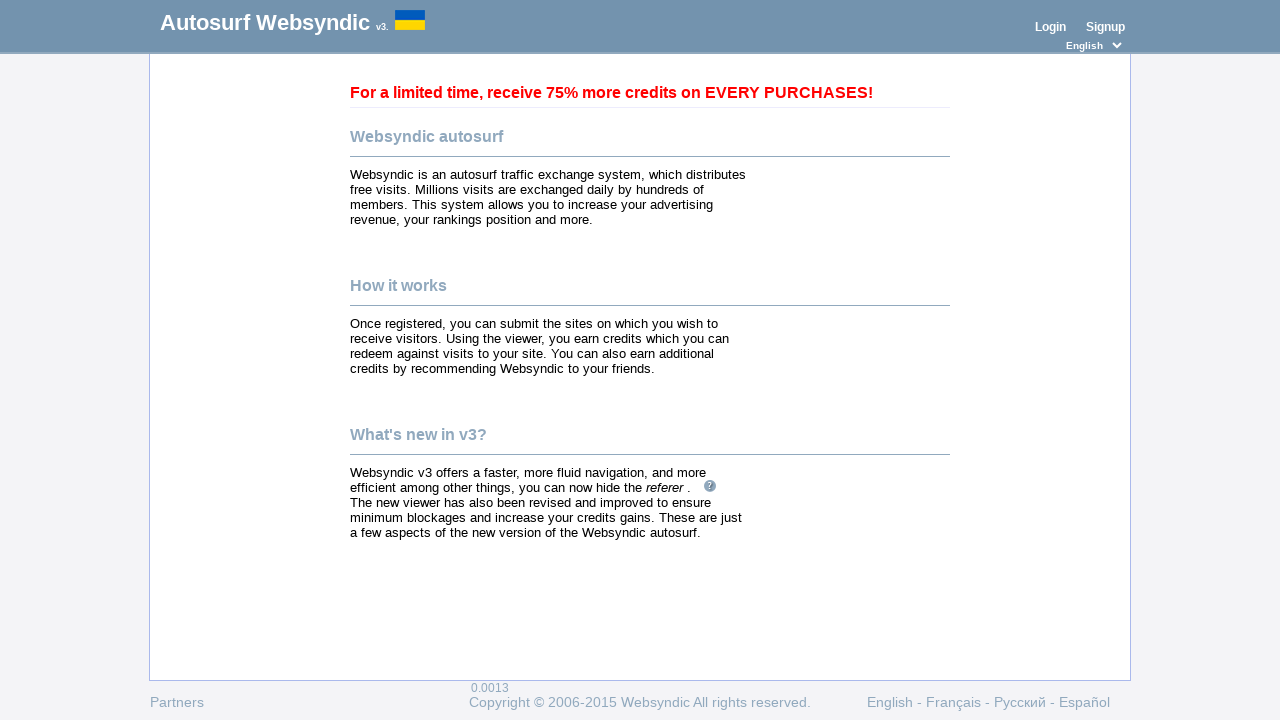

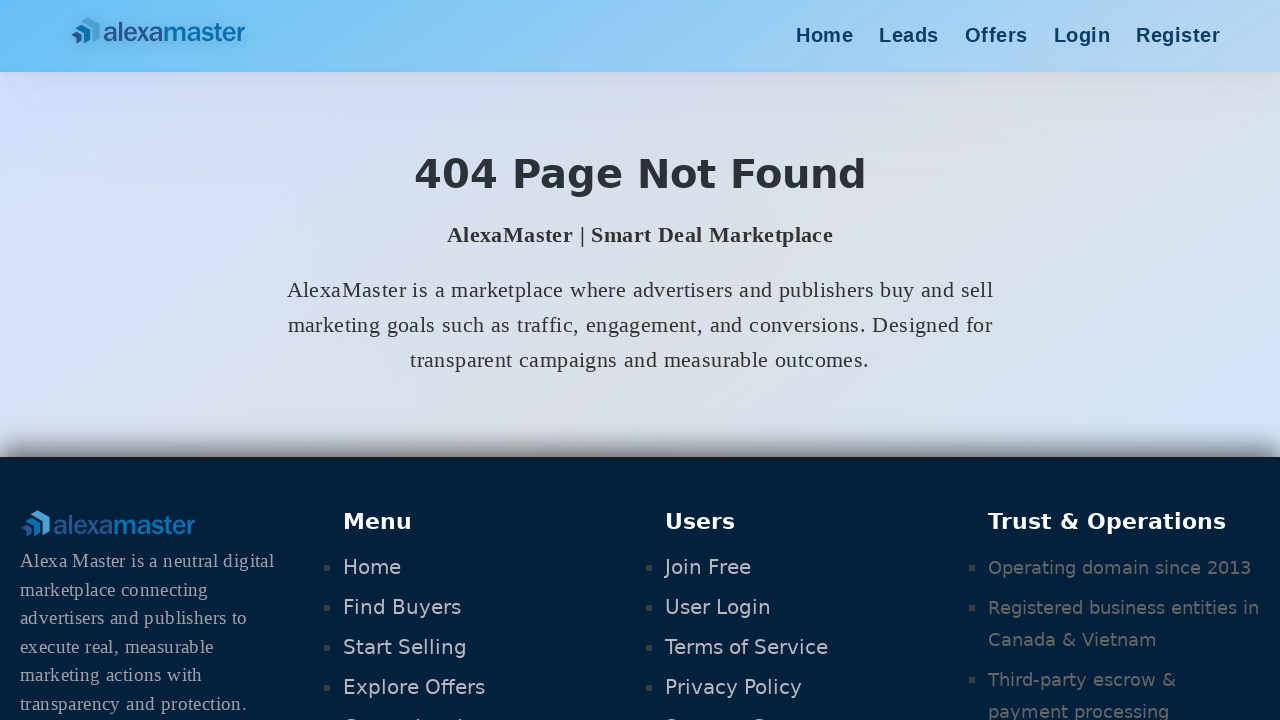